Navigates to the Automation Practice page and verifies that footer links are present and visible

Starting URL: https://rahulshettyacademy.com/AutomationPractice/

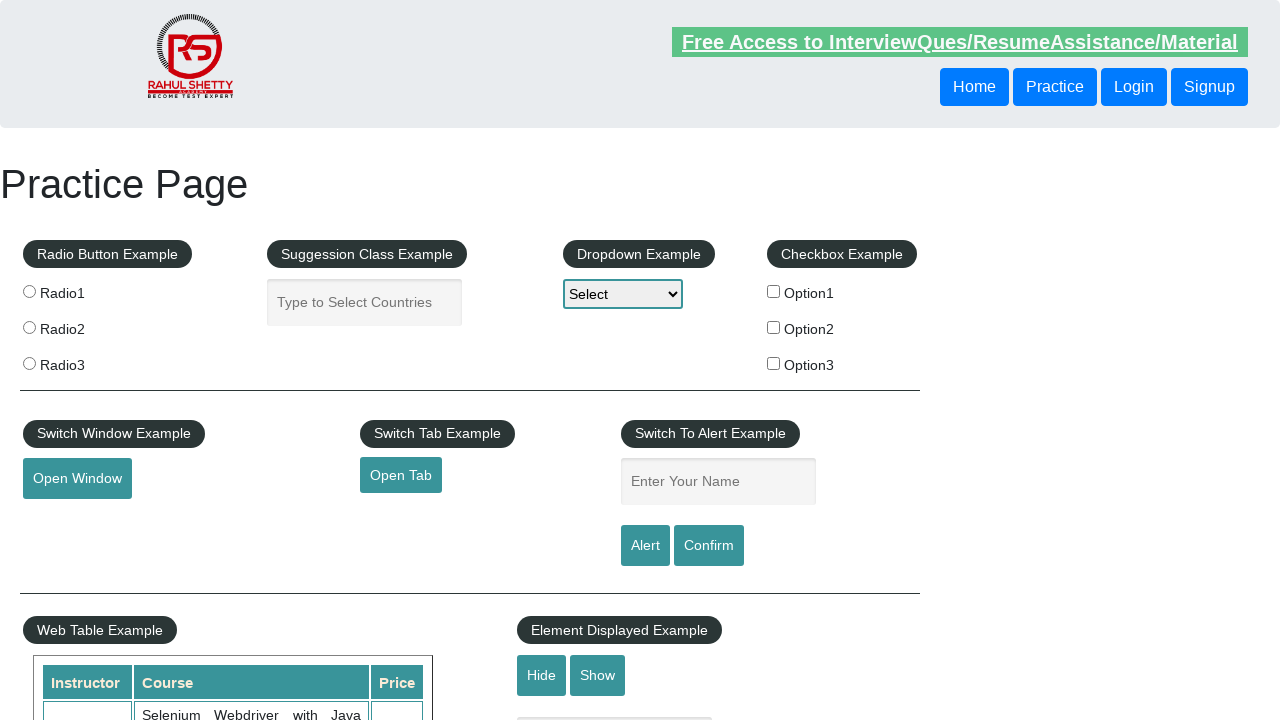

Navigated to Automation Practice page
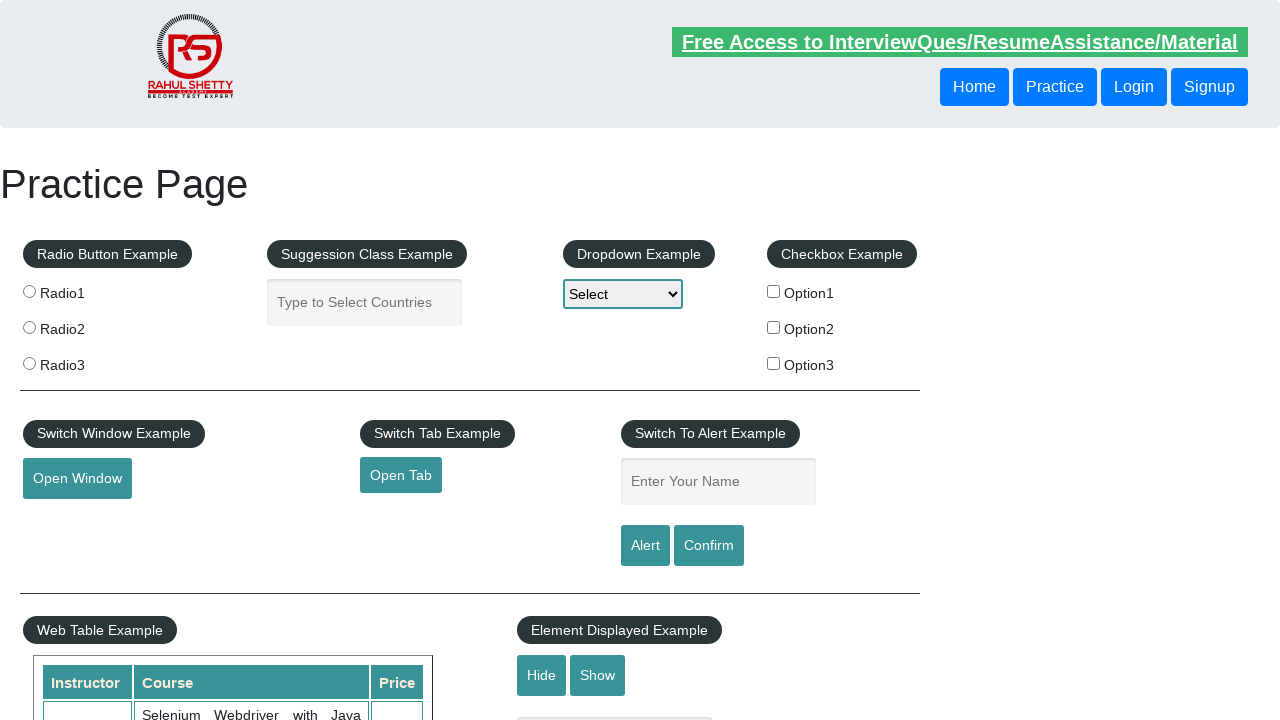

Footer links selector loaded and is present
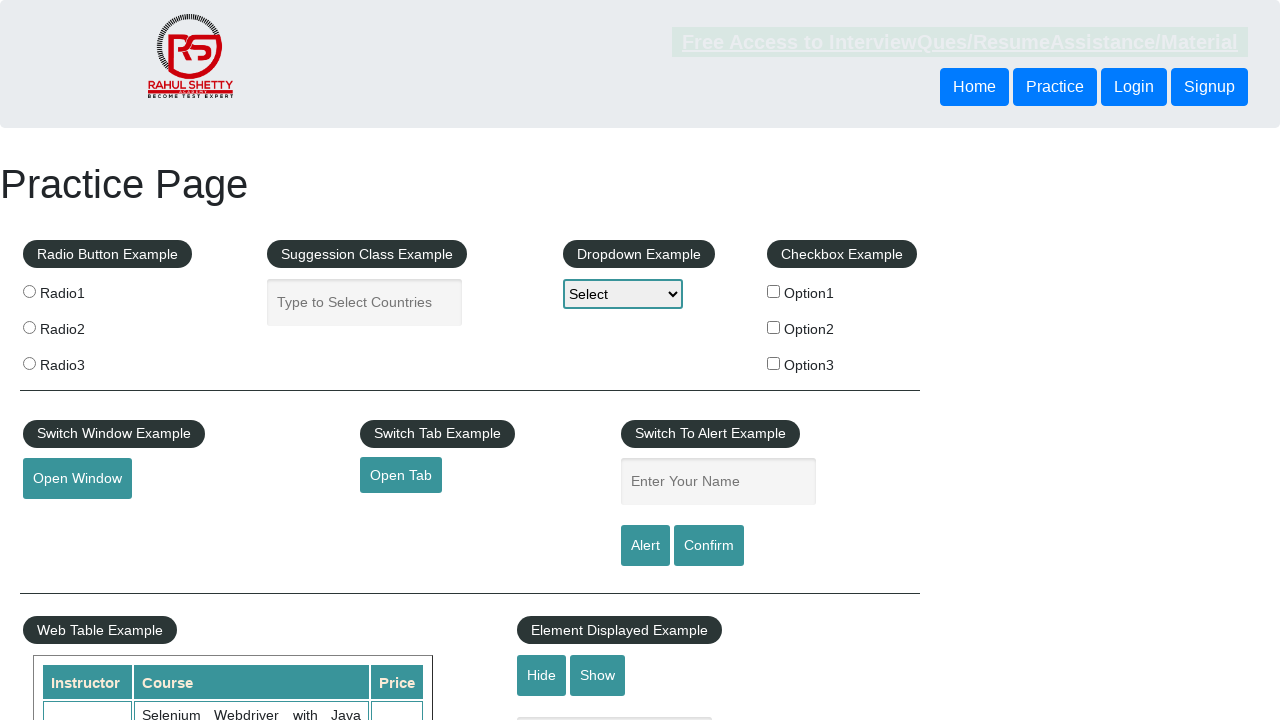

Located all footer links using selector 'li.gf-li a'
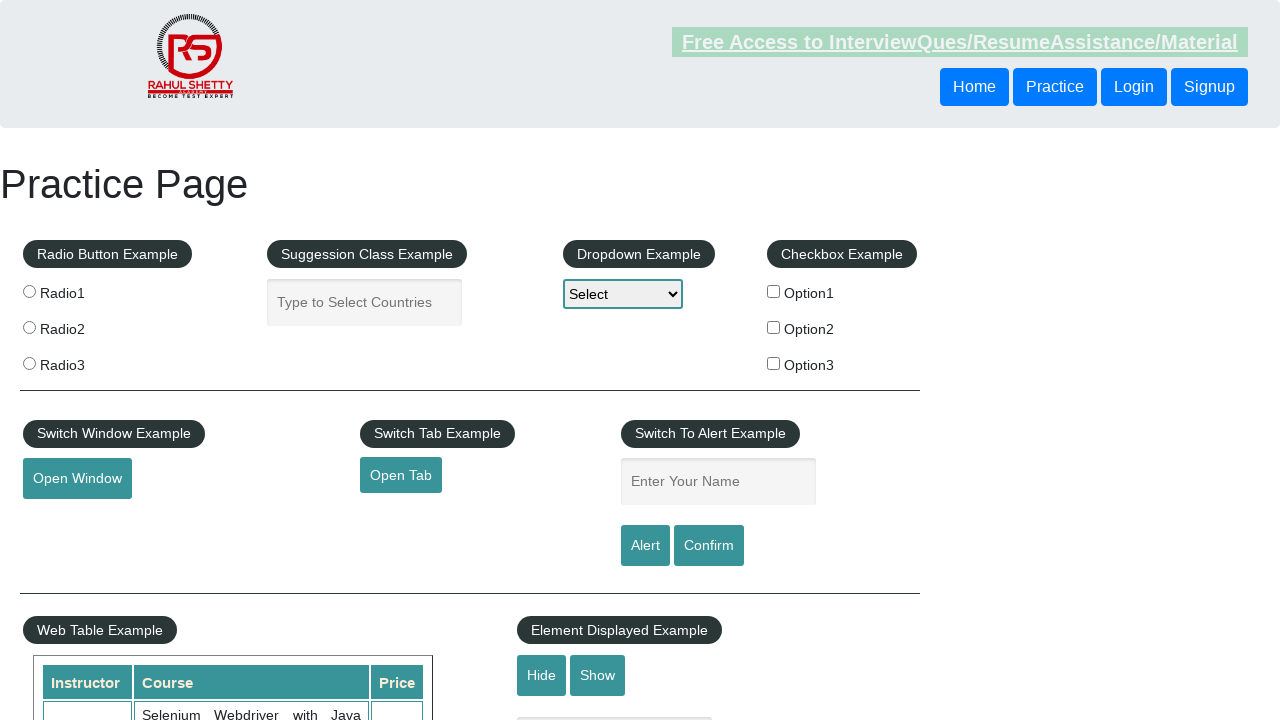

Counted 20 footer links on the page
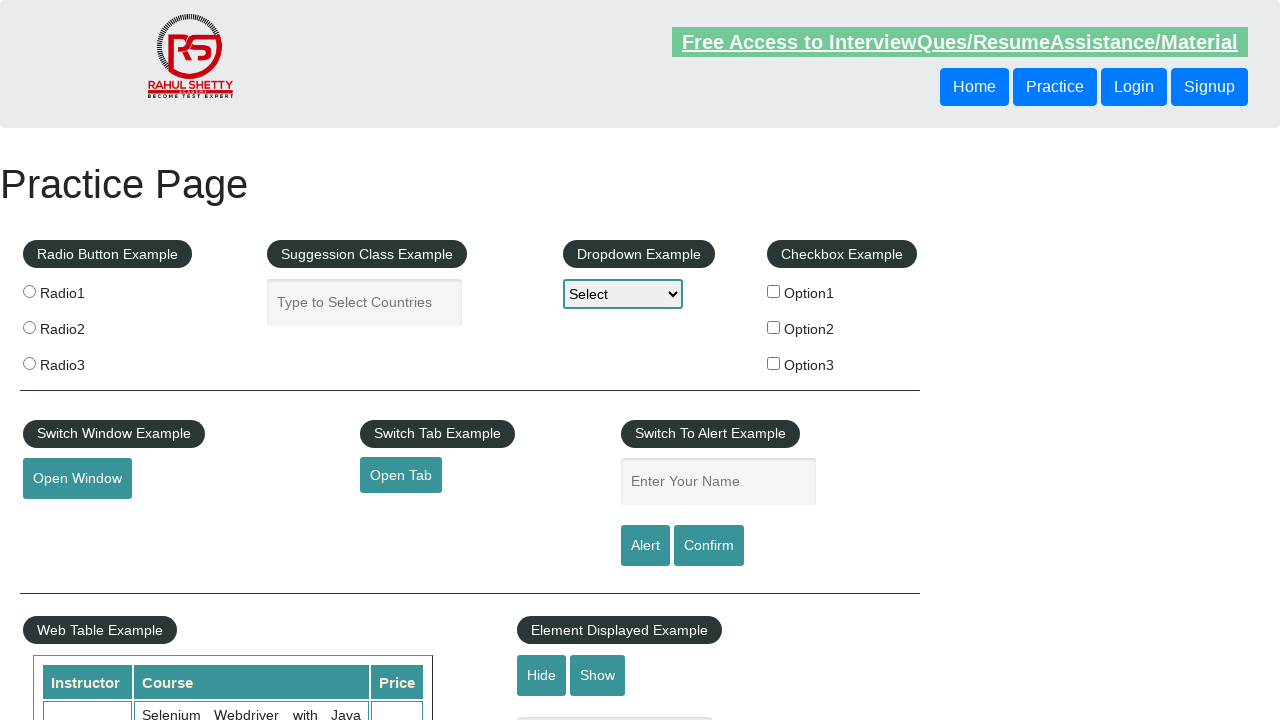

Verified that footer links are present (count > 0)
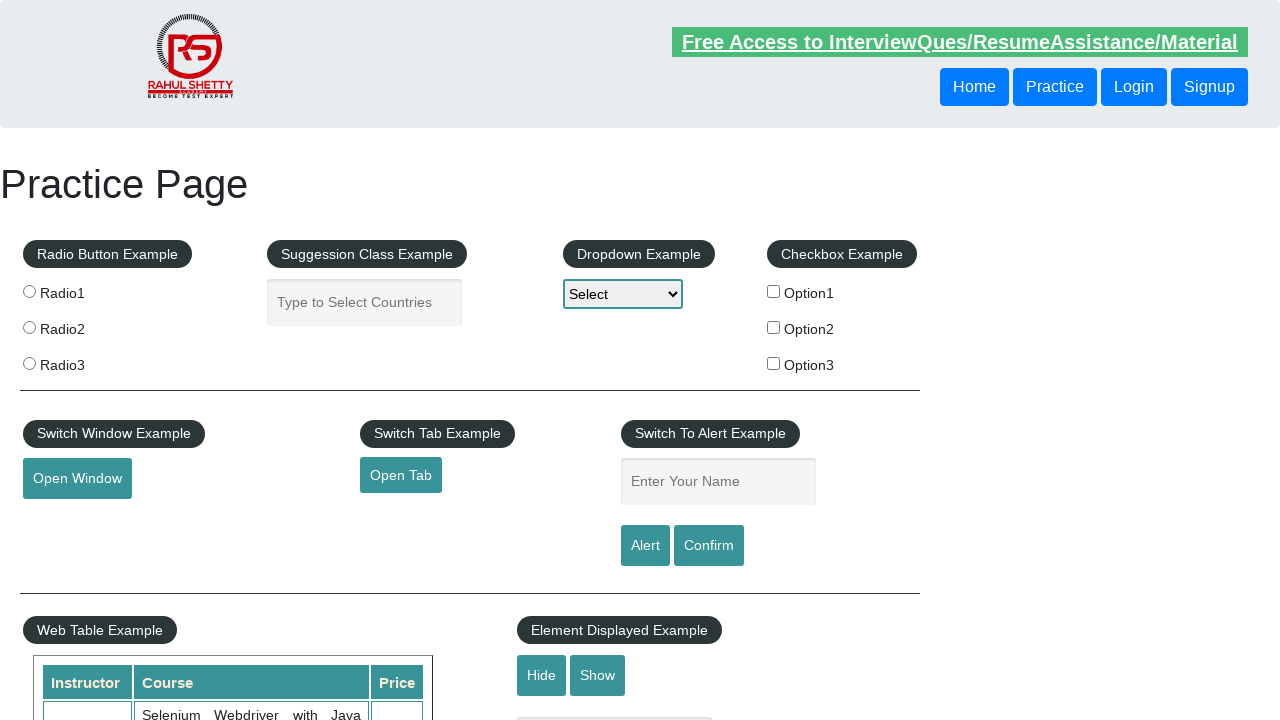

Retrieved href attribute from first footer link
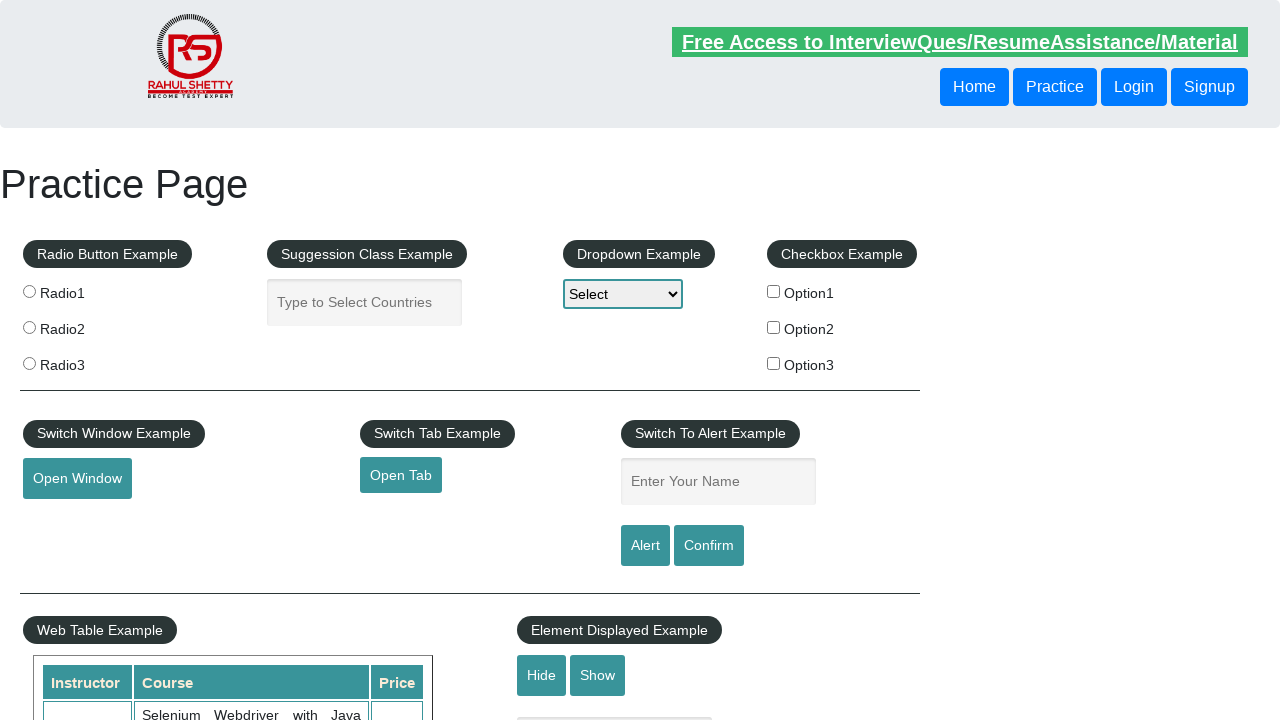

Verified that first footer link has a valid href attribute
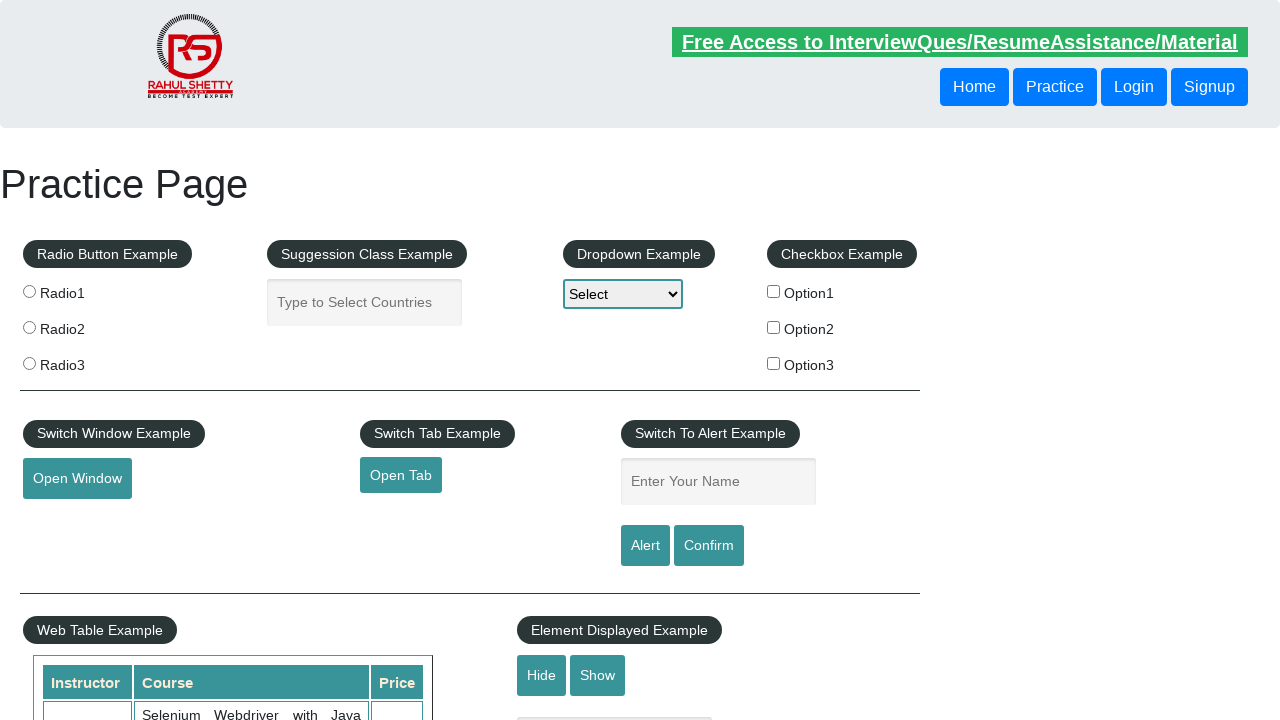

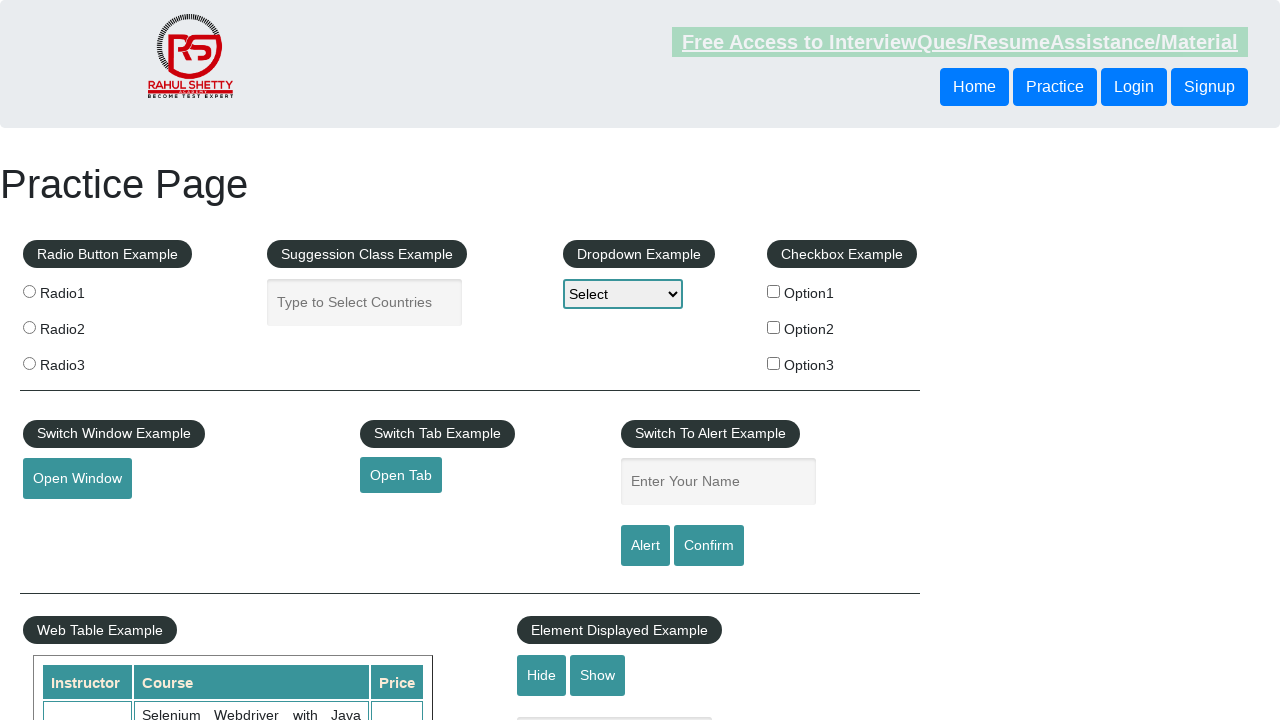